Tests that clicking Clear completed removes completed items from the list

Starting URL: https://demo.playwright.dev/todomvc

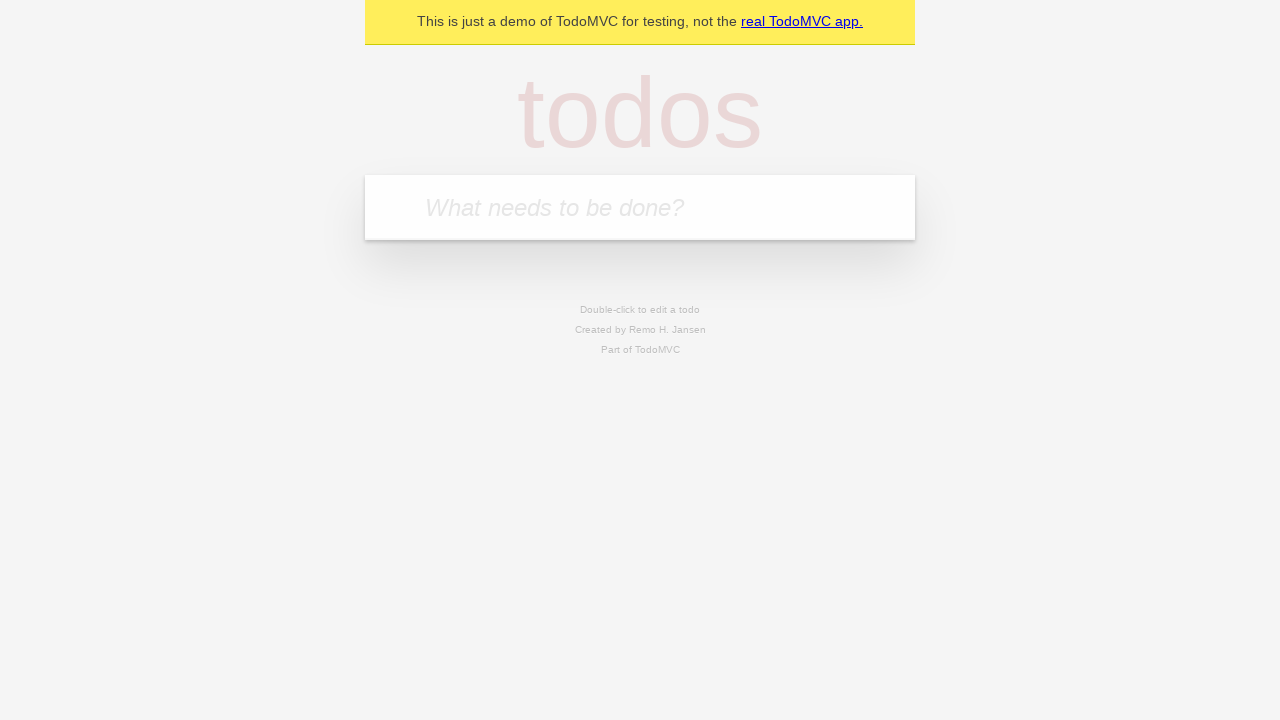

Filled new todo input with 'buy some cheese' on .new-todo
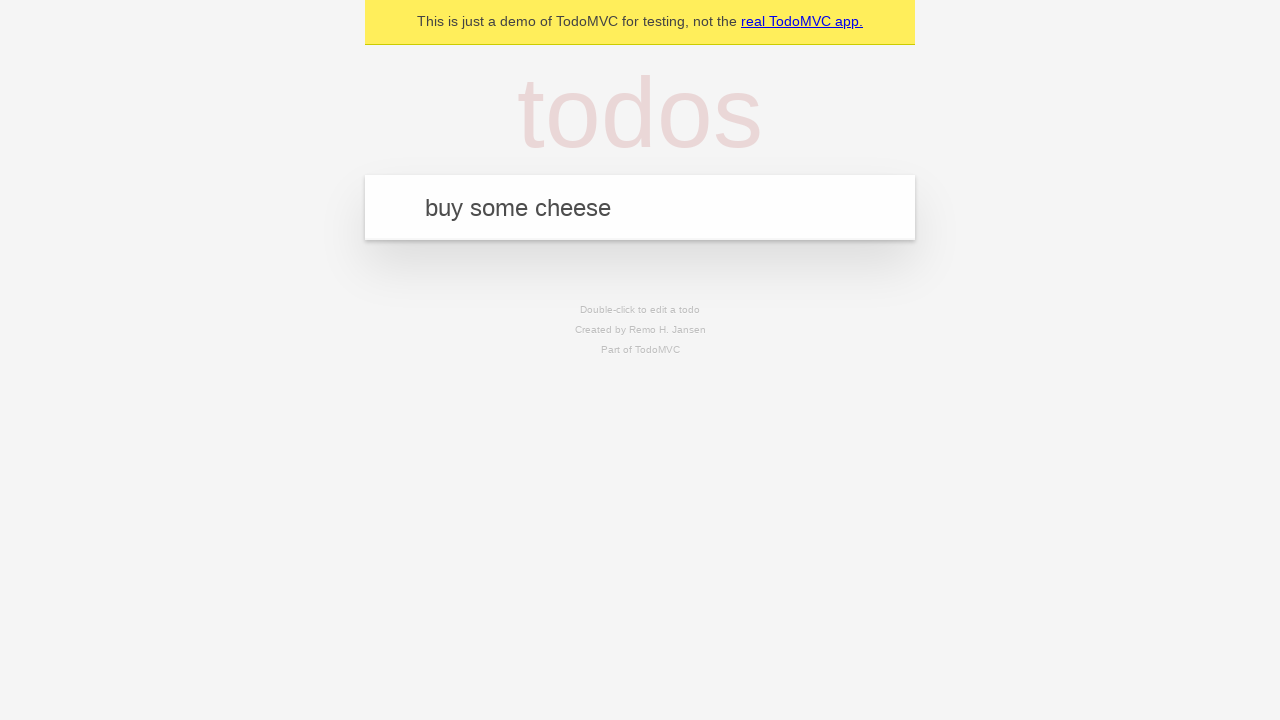

Pressed Enter to add first todo item on .new-todo
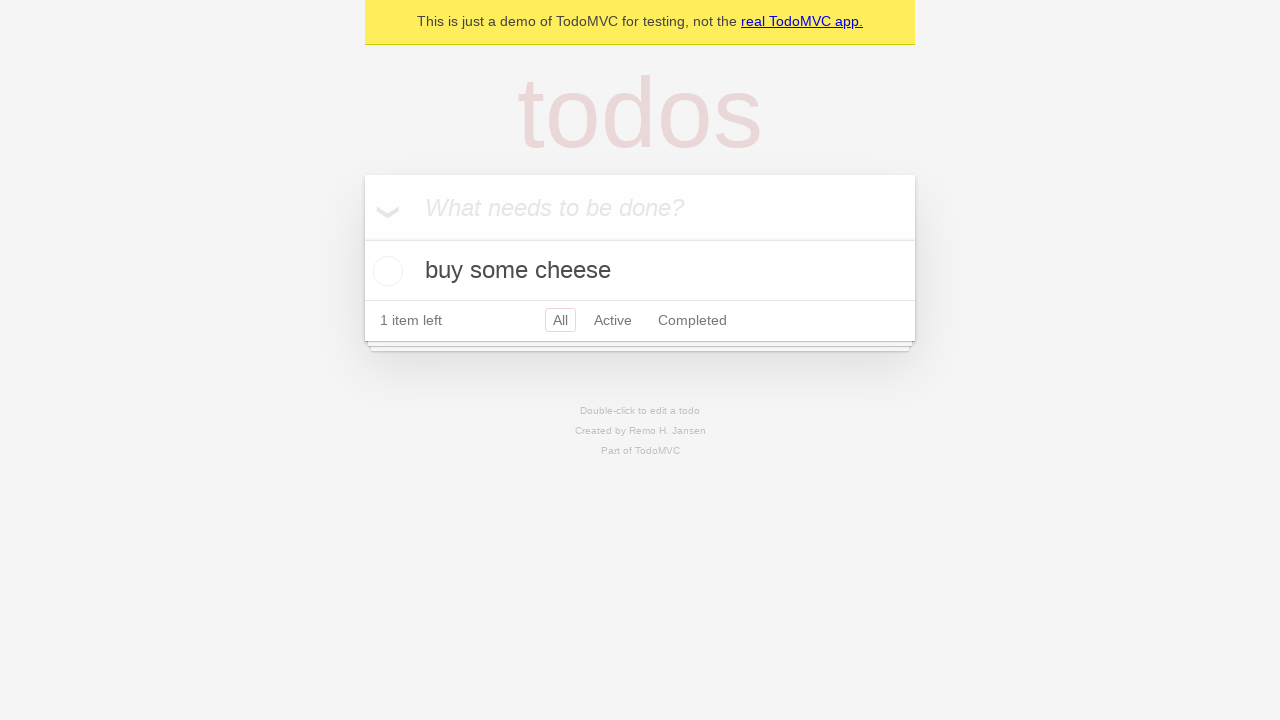

Filled new todo input with 'feed the cat' on .new-todo
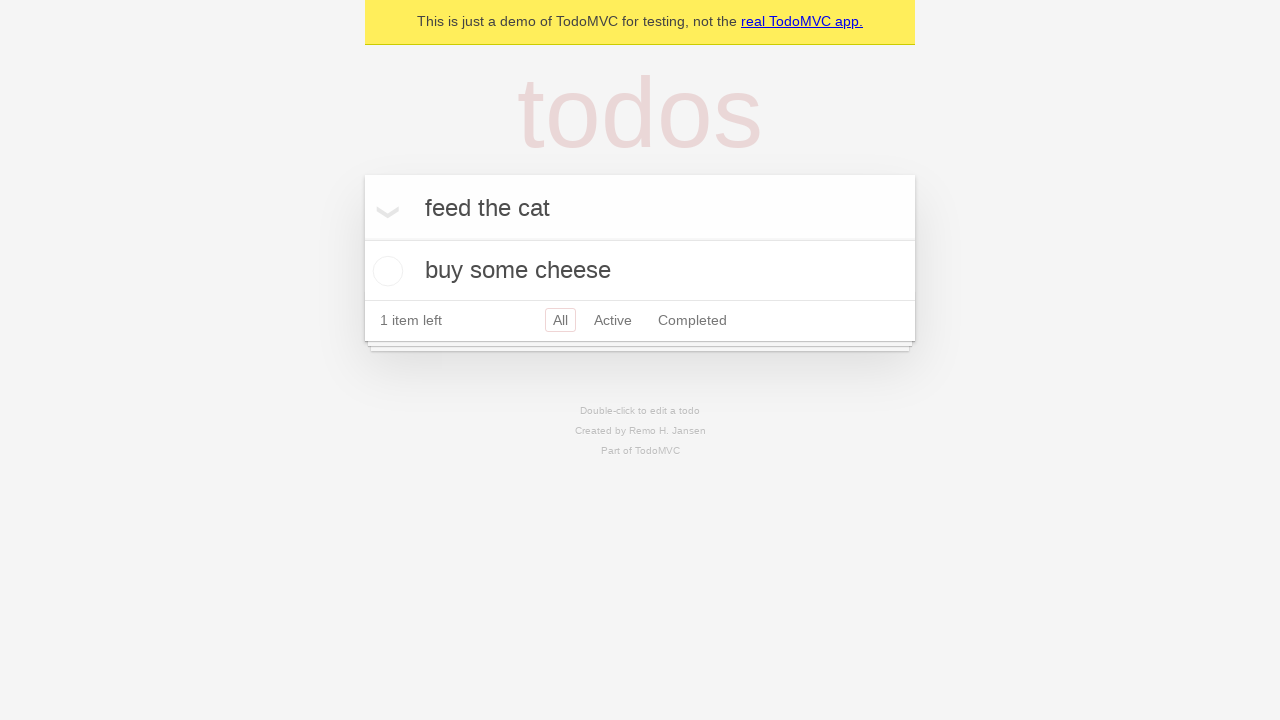

Pressed Enter to add second todo item on .new-todo
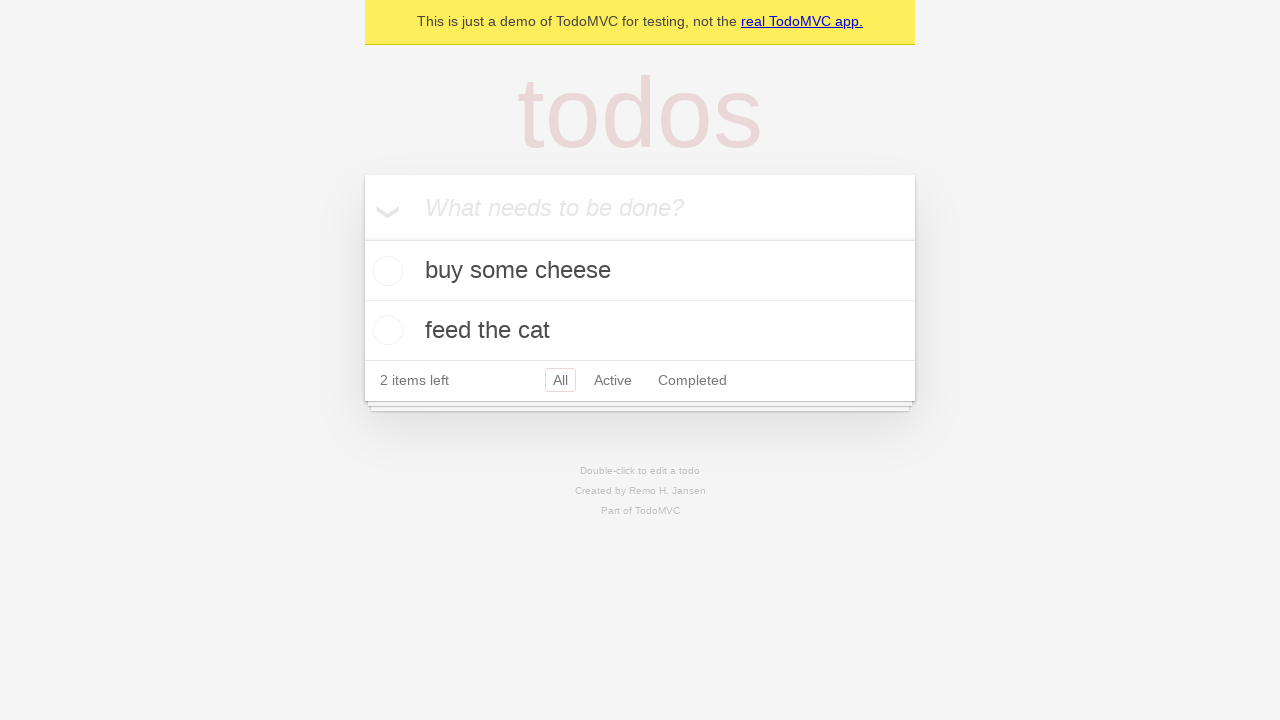

Filled new todo input with 'book a doctors appointment' on .new-todo
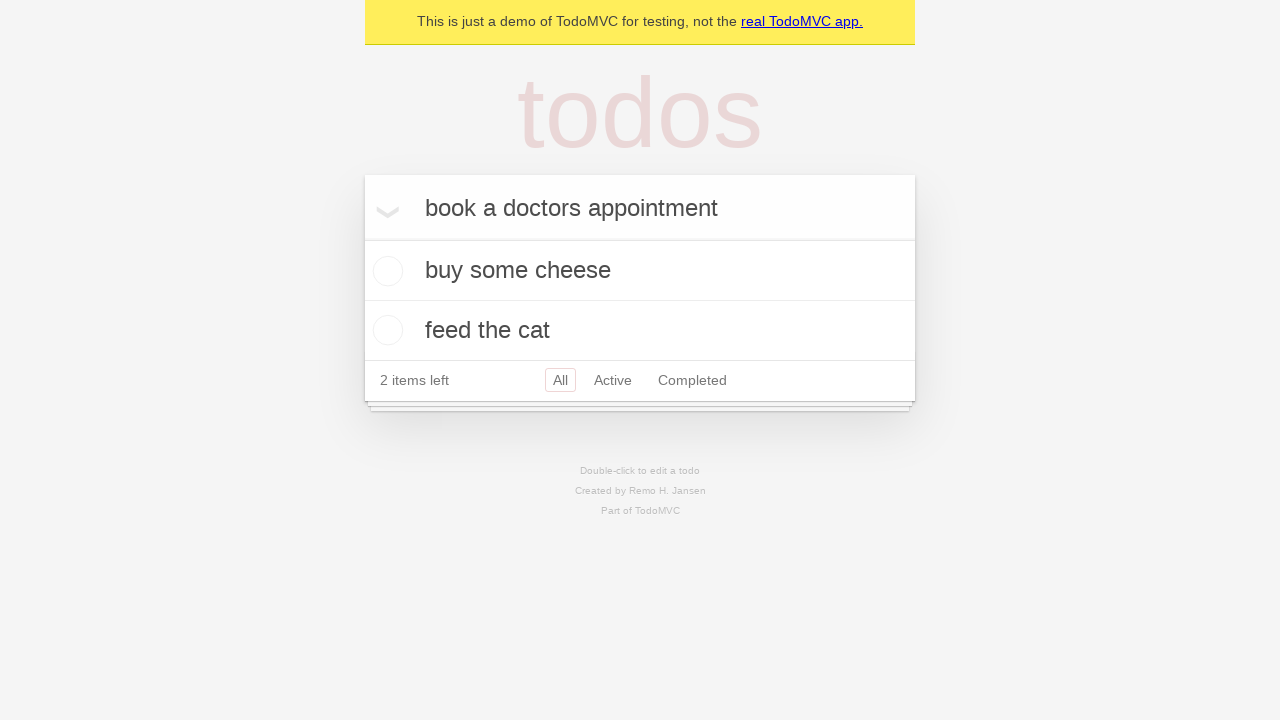

Pressed Enter to add third todo item on .new-todo
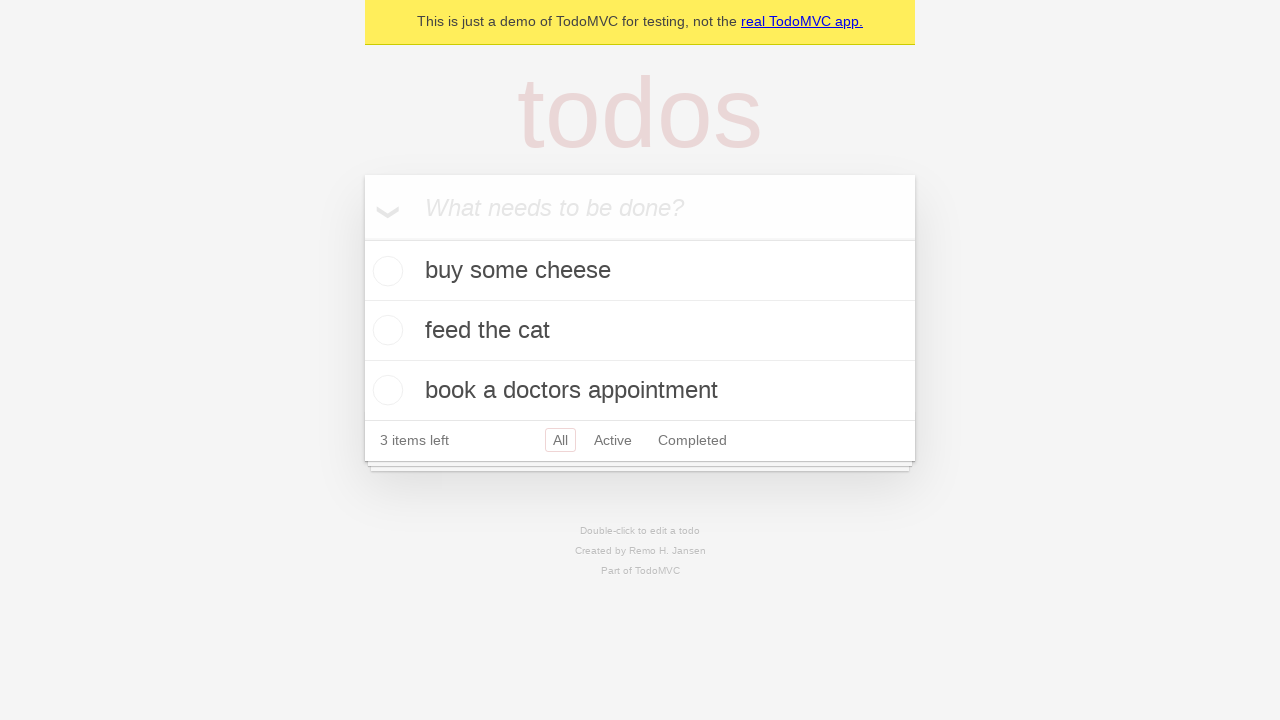

Checked the second todo item as completed at (385, 330) on .todo-list li >> nth=1 >> .toggle
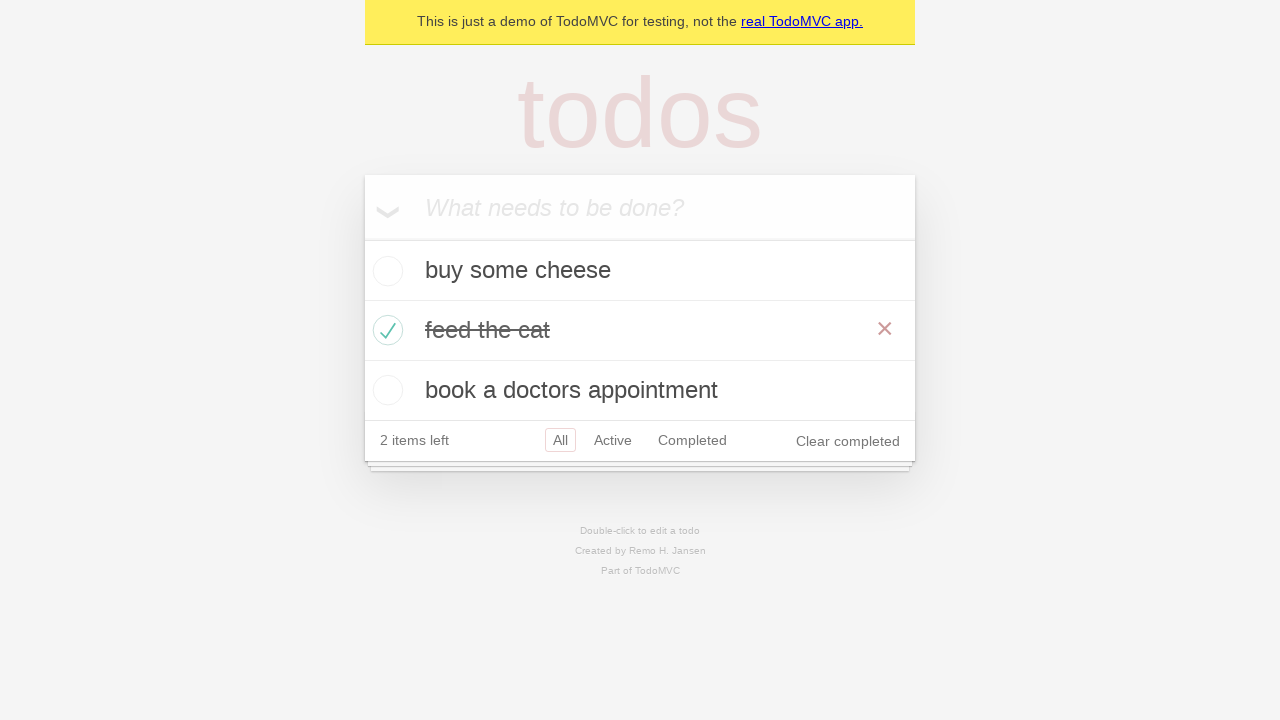

Clicked Clear completed button to remove completed items at (848, 441) on .clear-completed
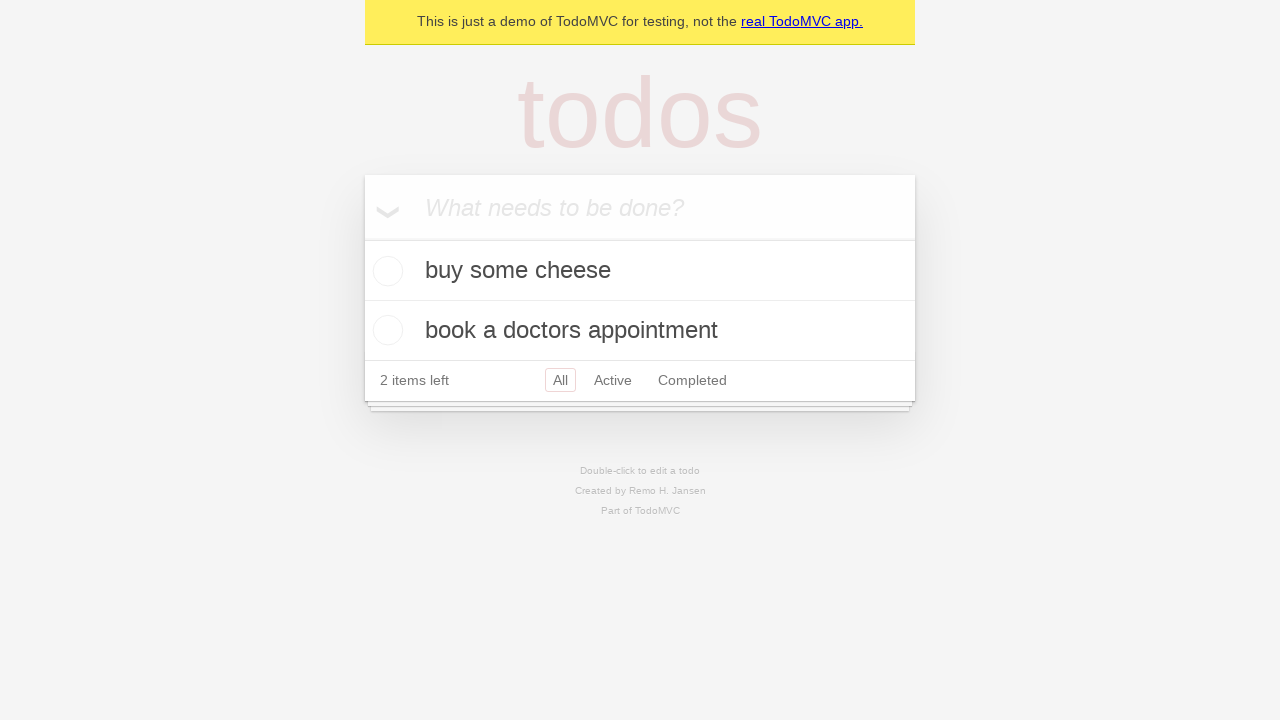

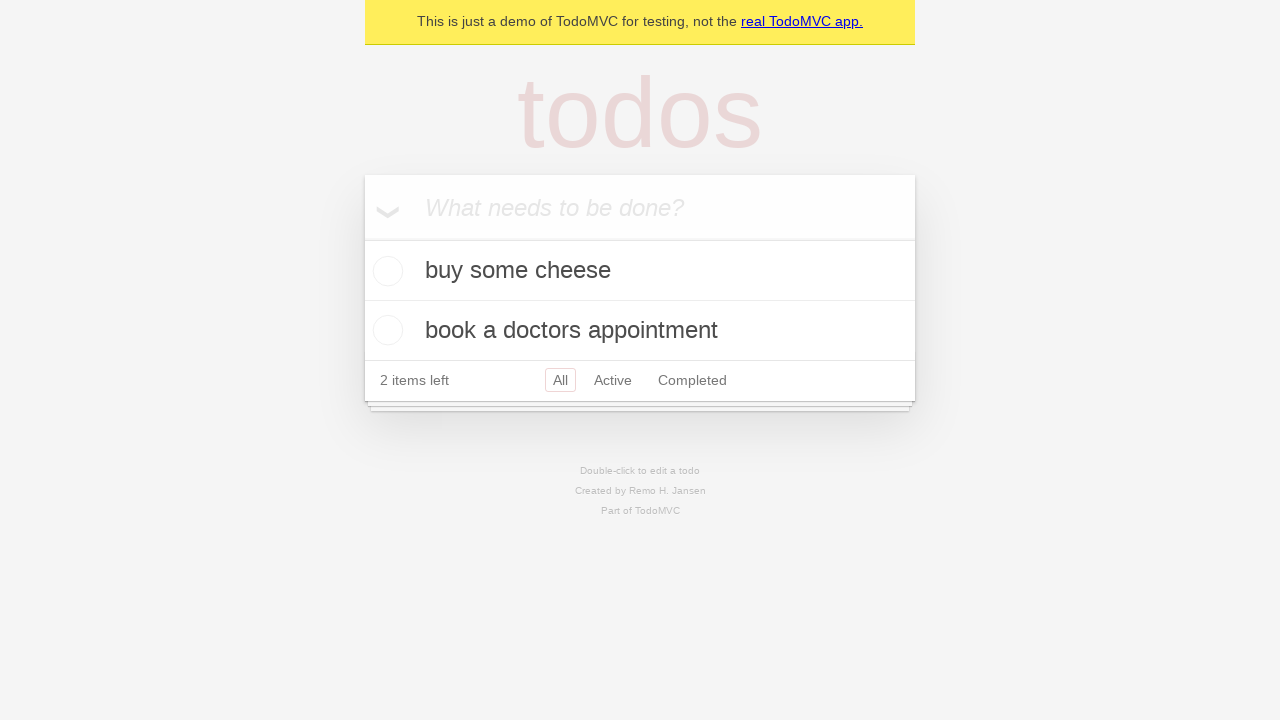